Tests AJAX functionality by clicking a button and waiting for dynamic content to load in sequence - first waiting for "HELLO!" text to appear, then waiting for "I'm late!" text to appear.

Starting URL: https://v1.training-support.net/selenium/ajax

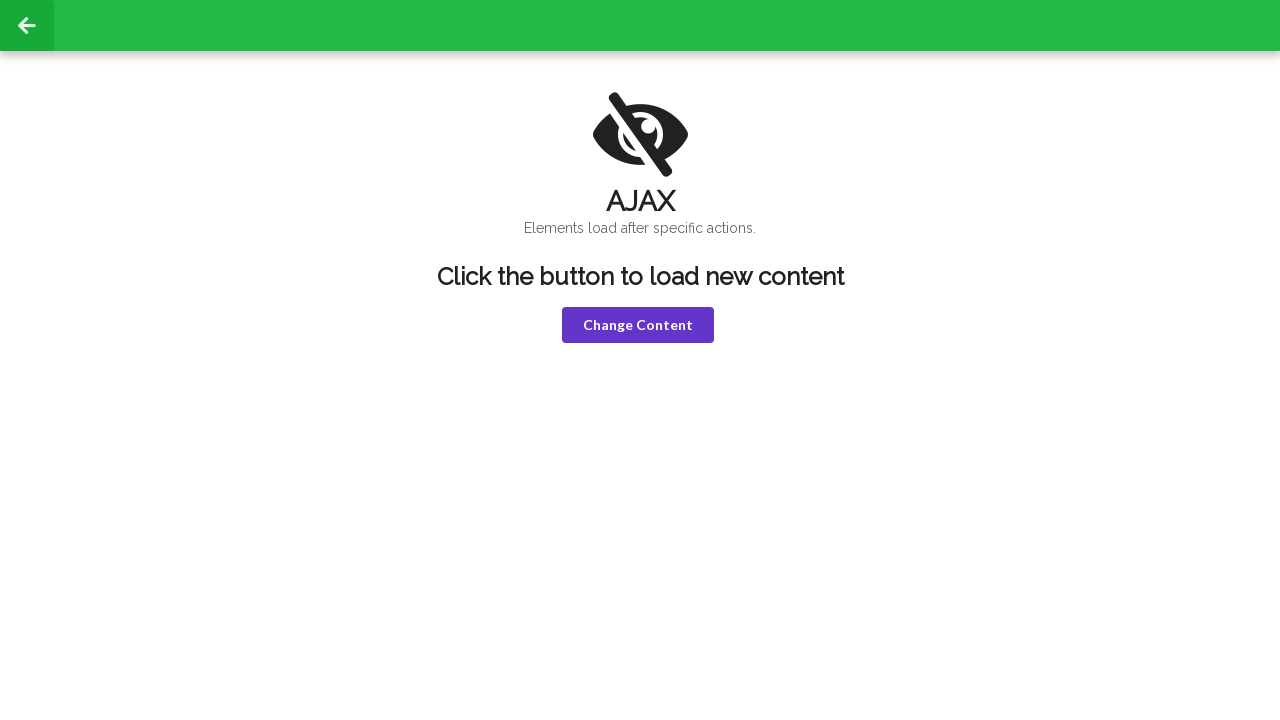

Clicked 'Change Content' button to trigger AJAX request at (638, 325) on button.violet
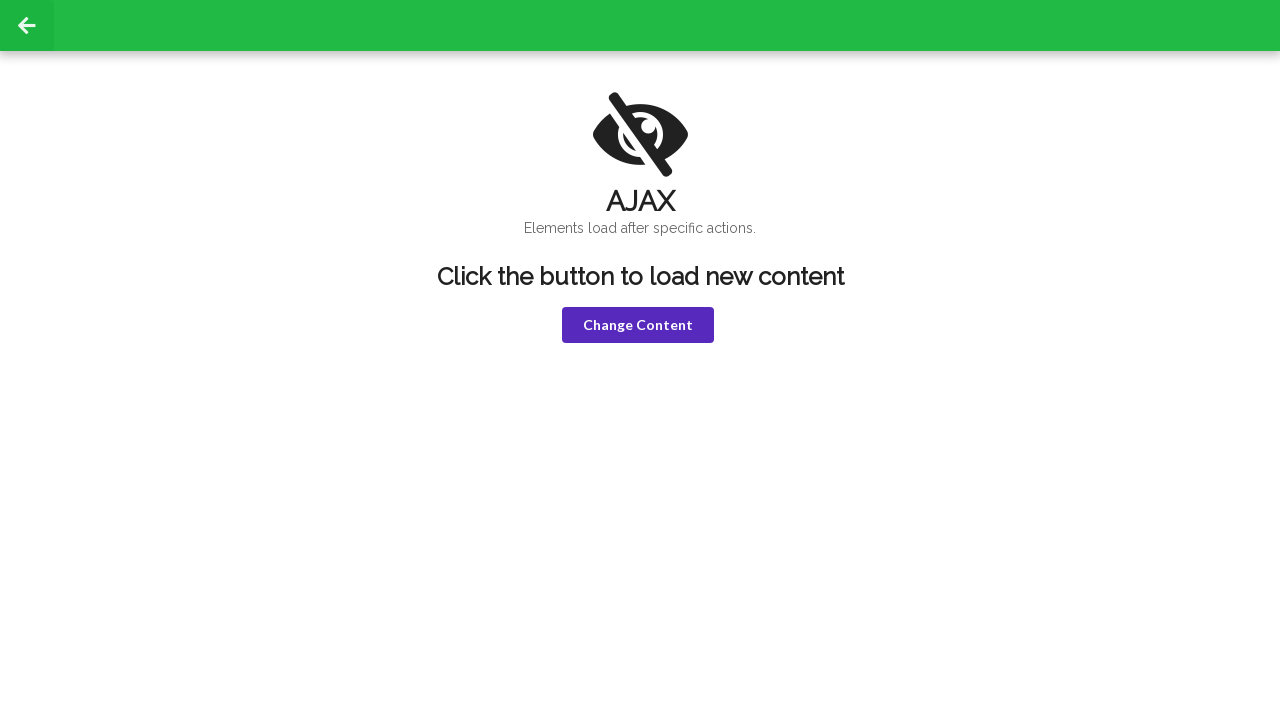

Waited for 'HELLO!' text to appear in h1 element
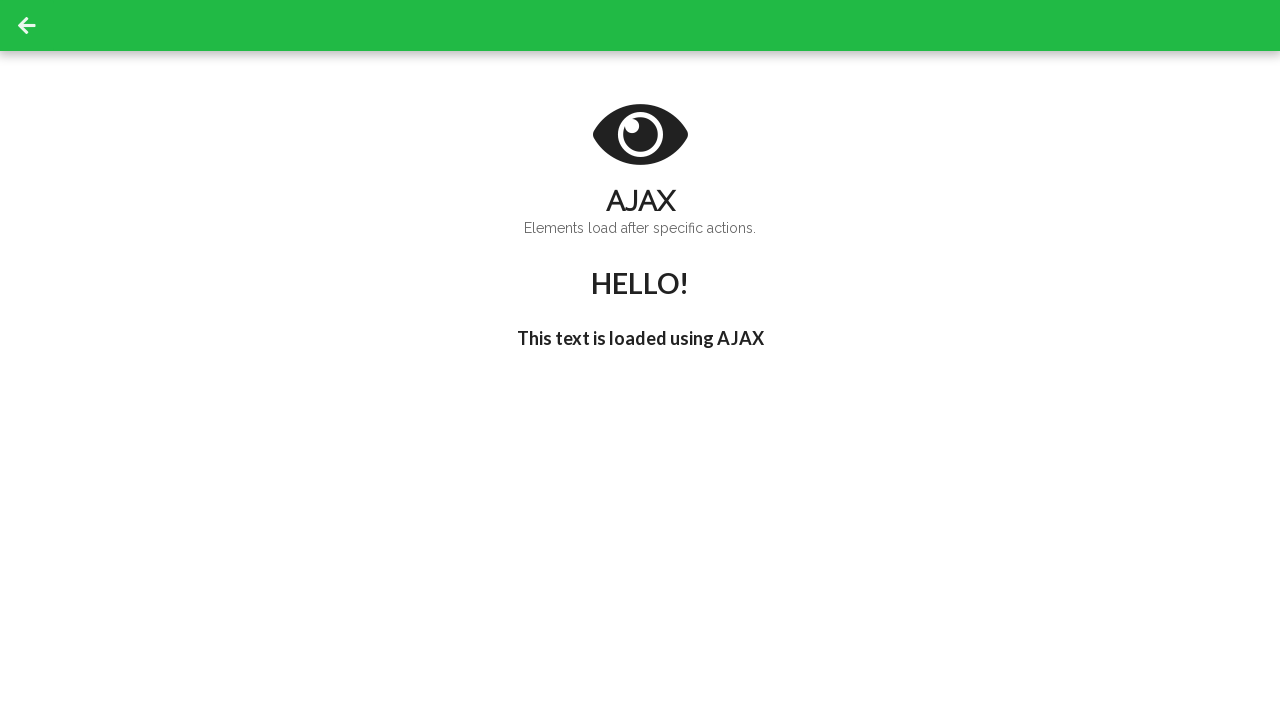

Waited for 'I'm late!' text to appear in h3 element
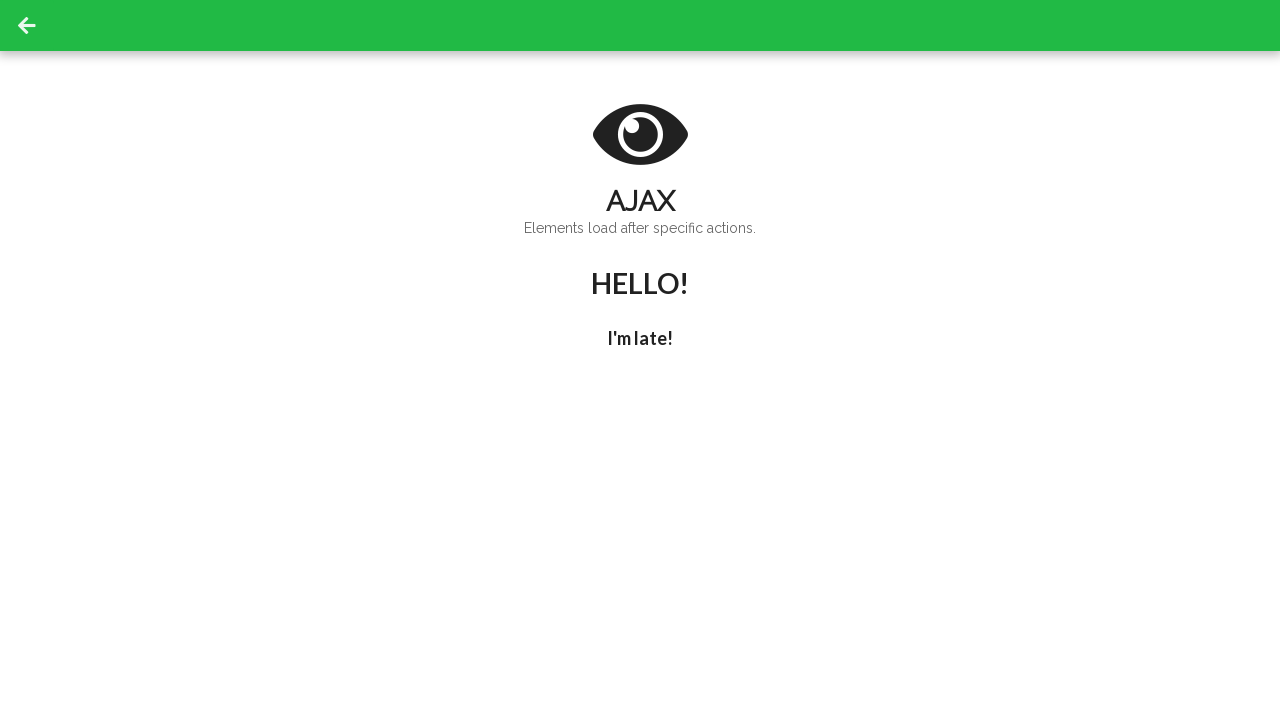

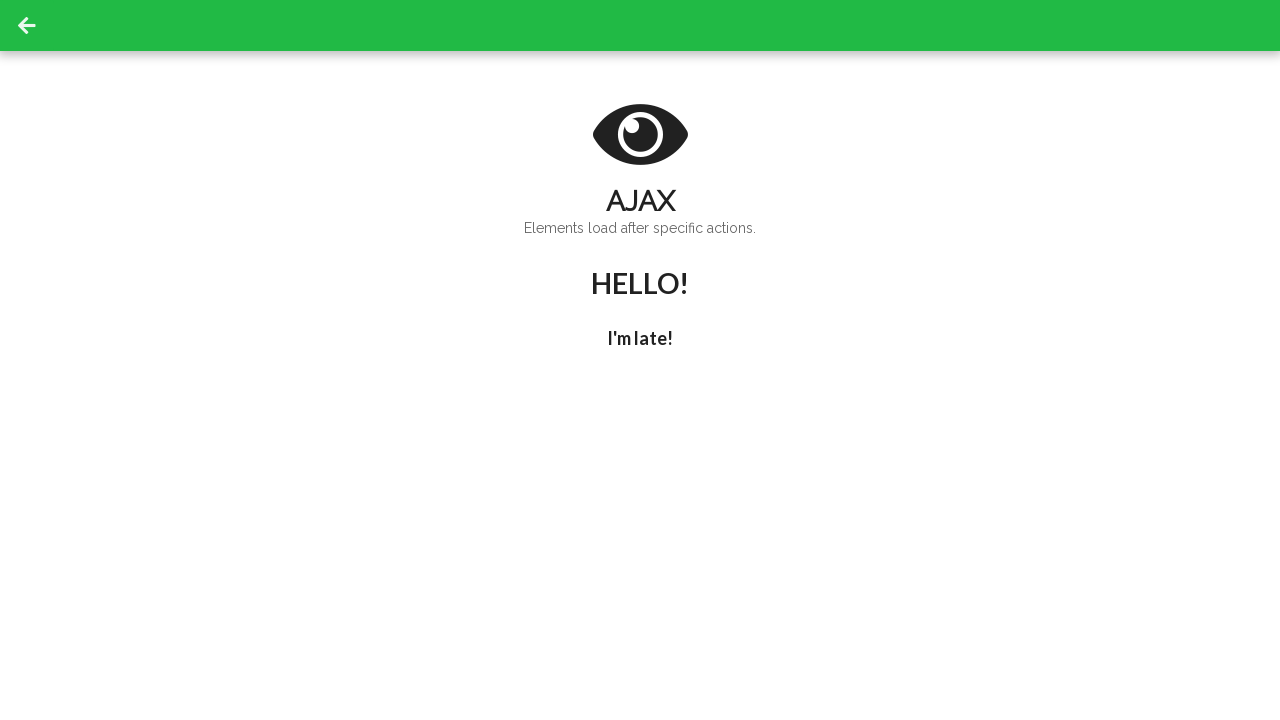